Tests dynamic loading by clicking the start button and waiting for the loading indicator to become invisible, then verifies "Hello World!" text appears.

Starting URL: https://automationfc.github.io/dynamic-loading/

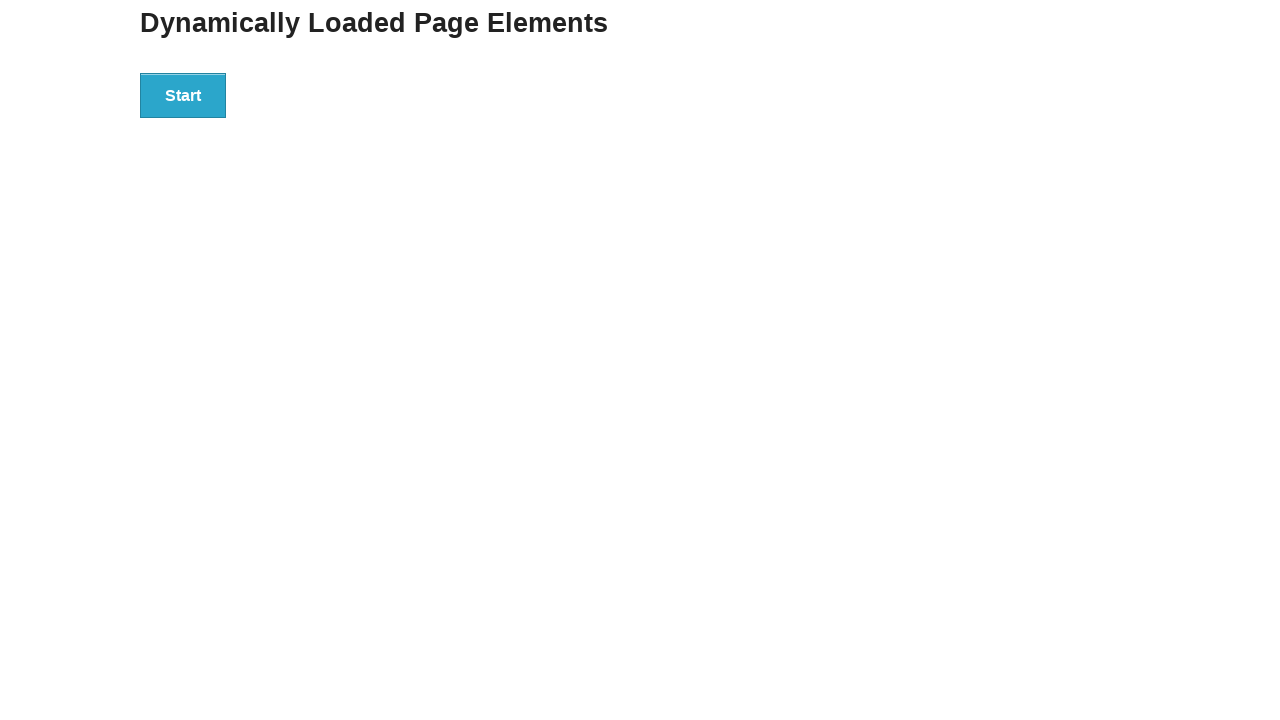

Clicked start button to trigger dynamic loading at (183, 95) on div#start > button
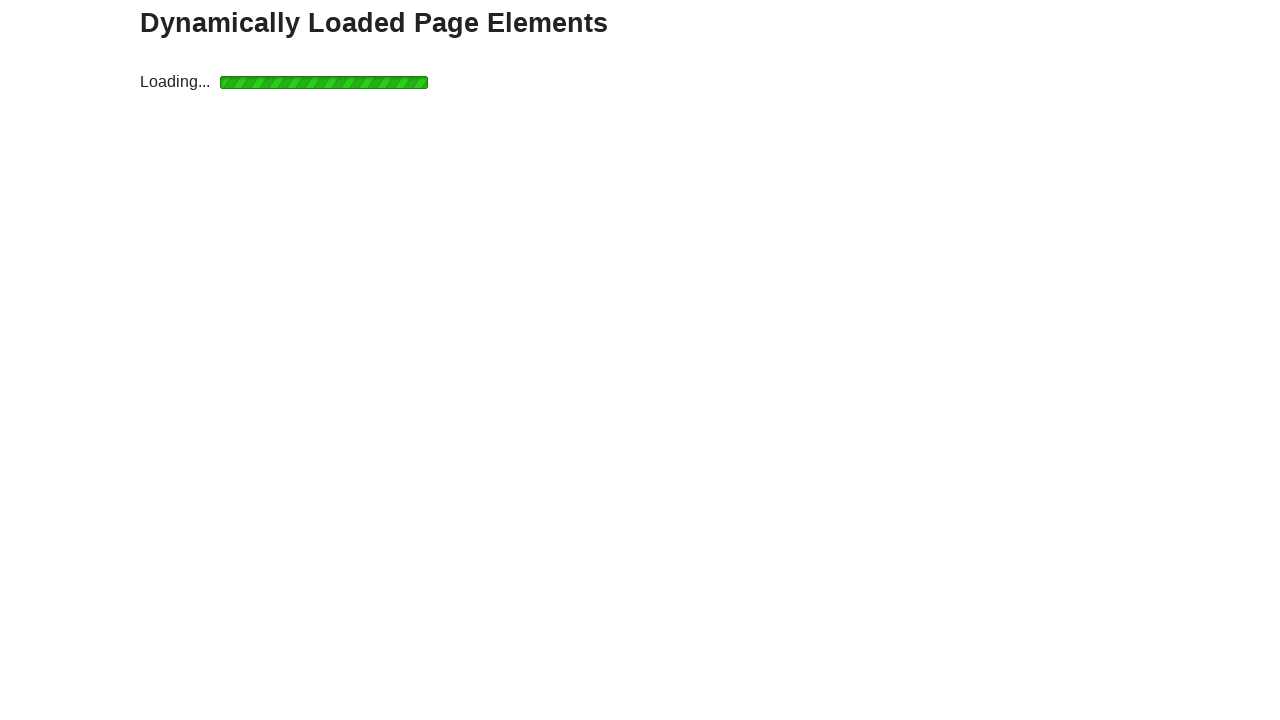

Loading indicator disappeared and result became visible
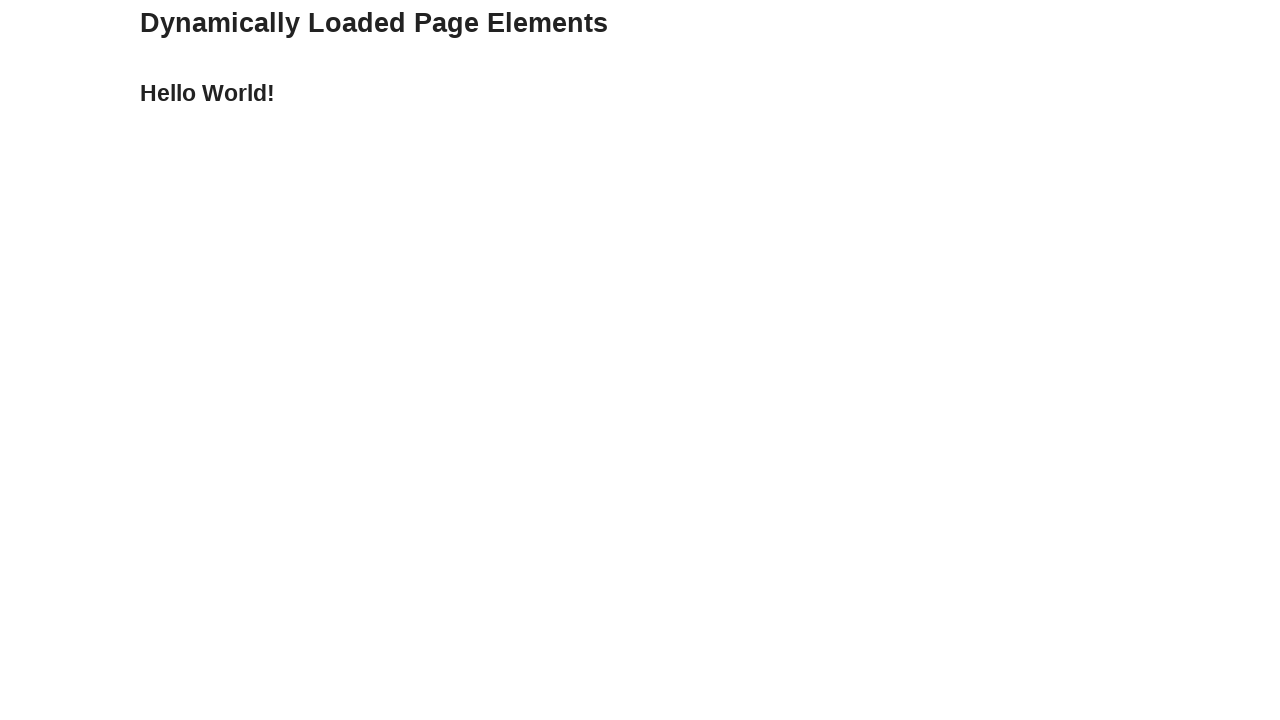

Verified 'Hello World!' text appears in the result
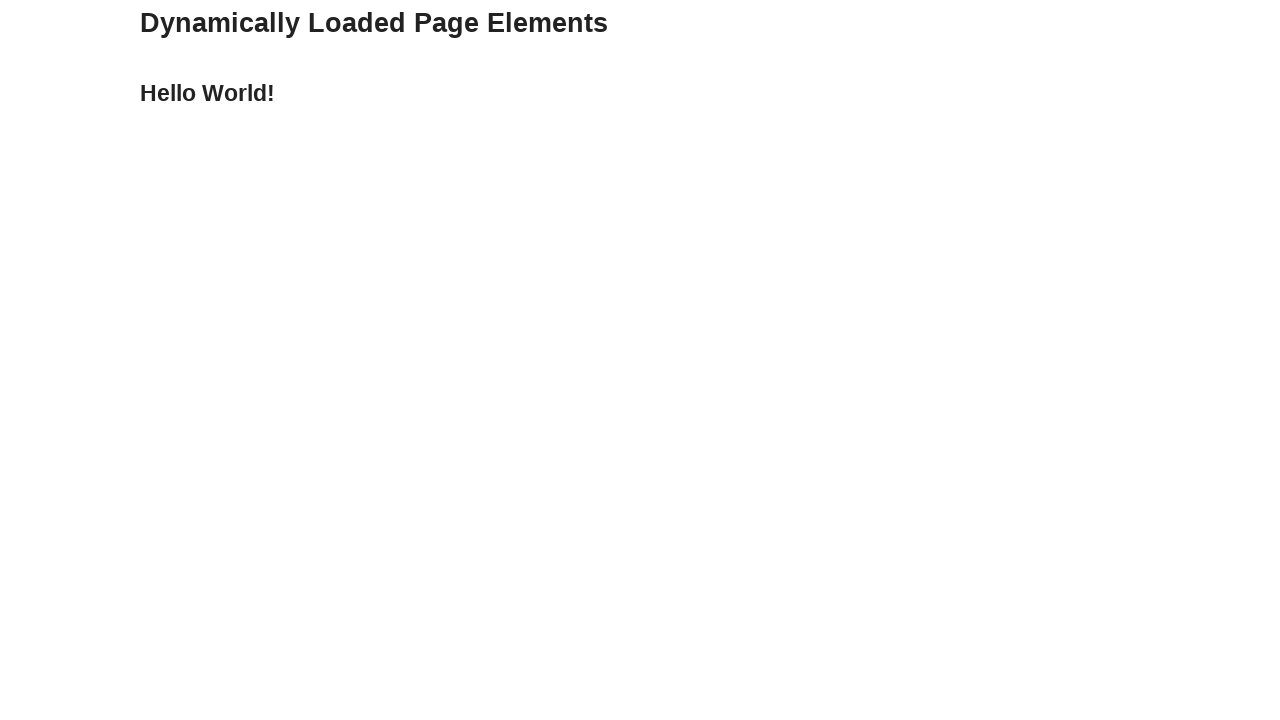

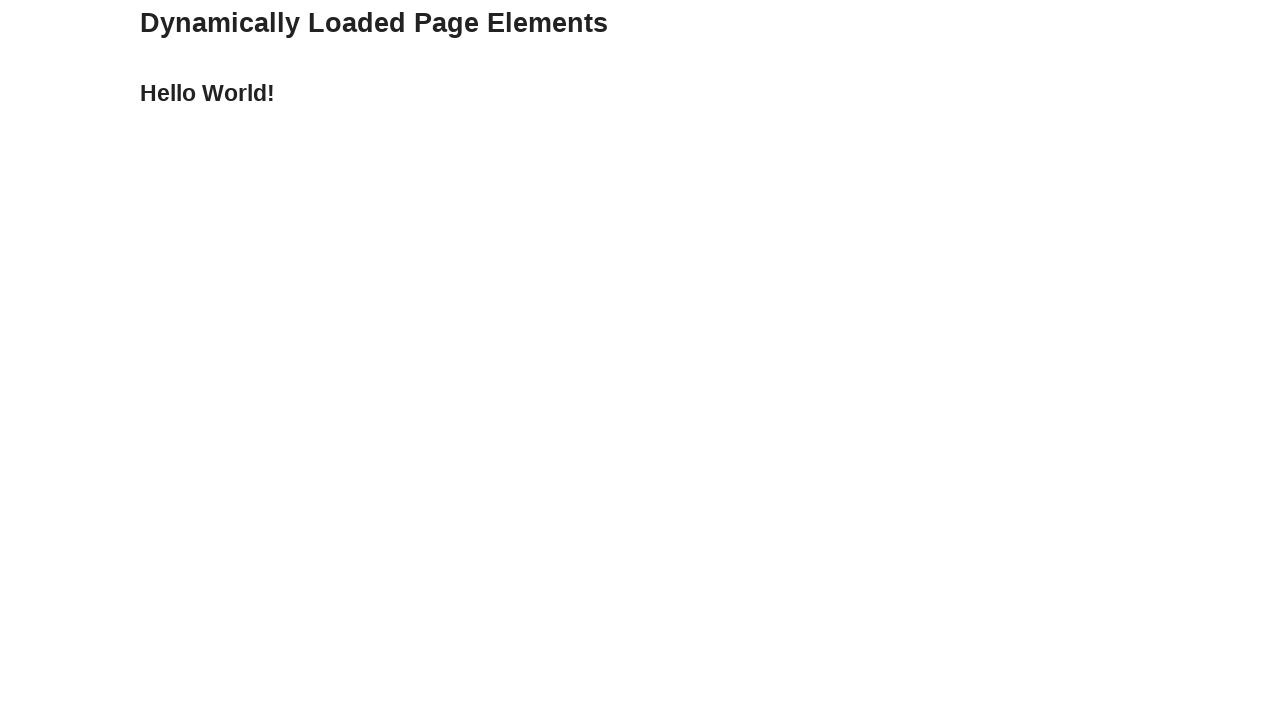